Tests window handling by opening a new window via button click and then closing the child window

Starting URL: https://www.hyrtutorials.com/p/window-handles-practice.html

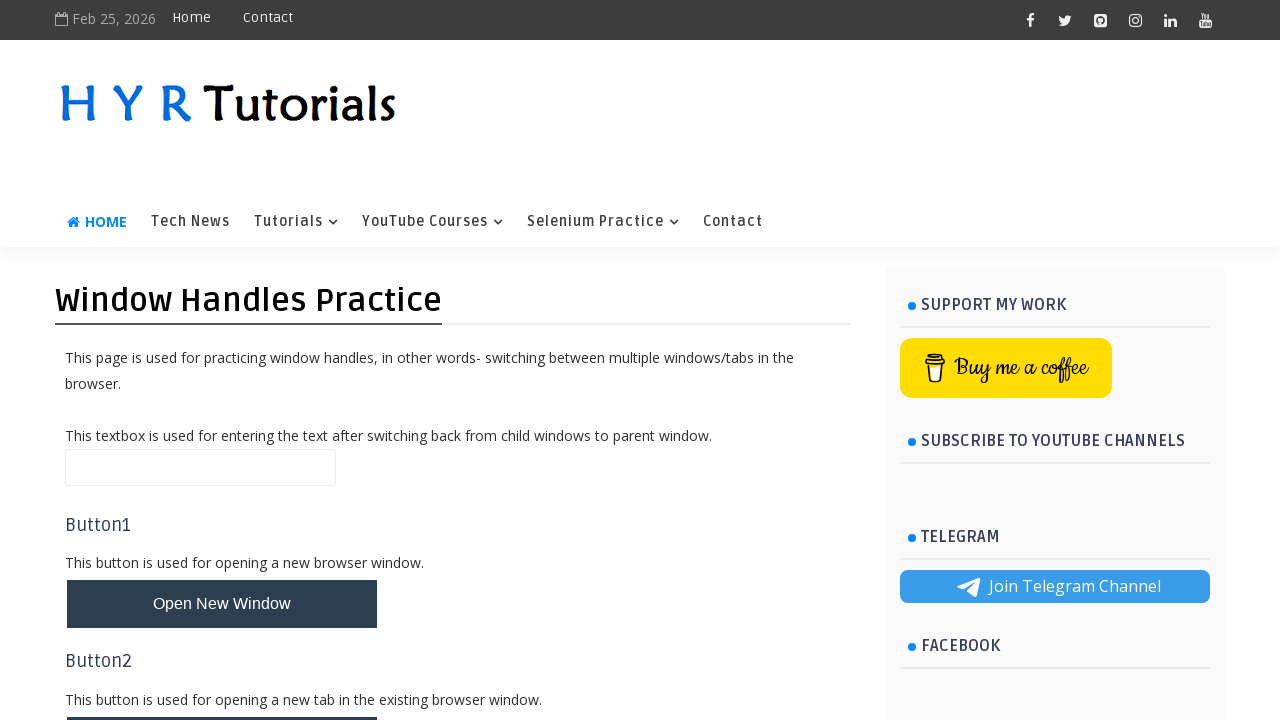

Clicked button to open new window at (222, 604) on button#newWindowBtn
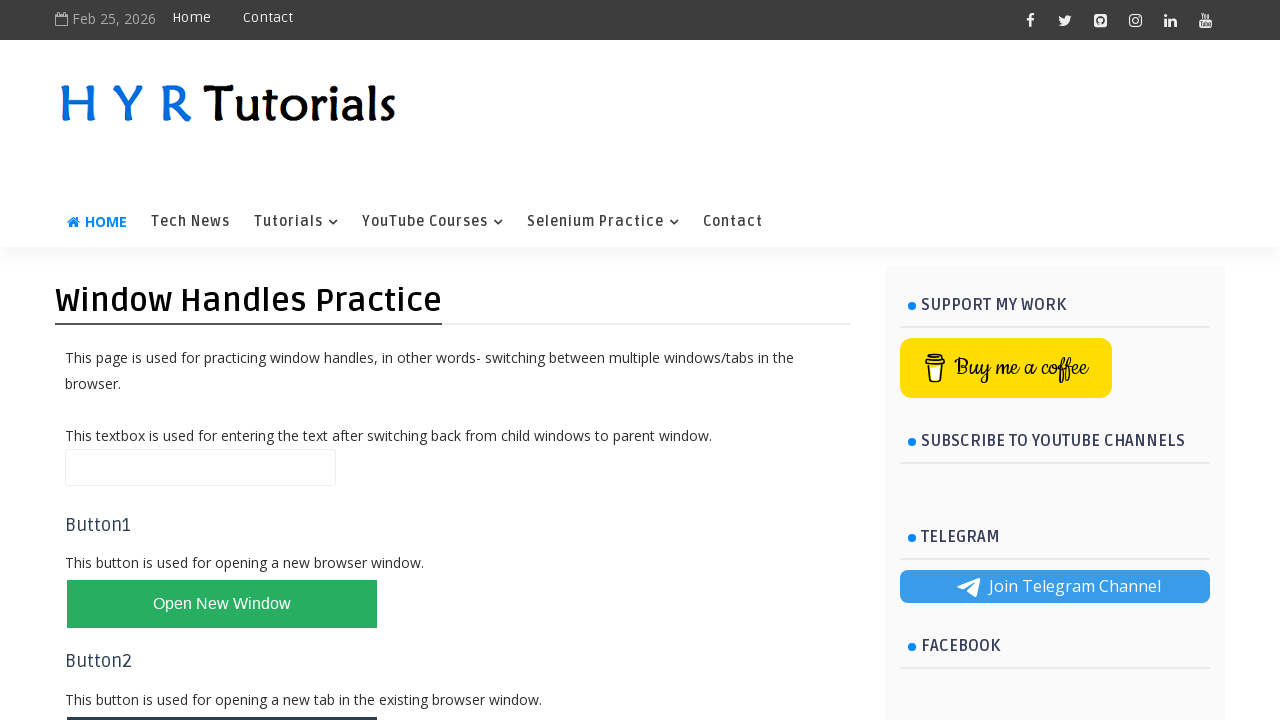

New window/tab opened and captured at (222, 604) on button#newWindowBtn
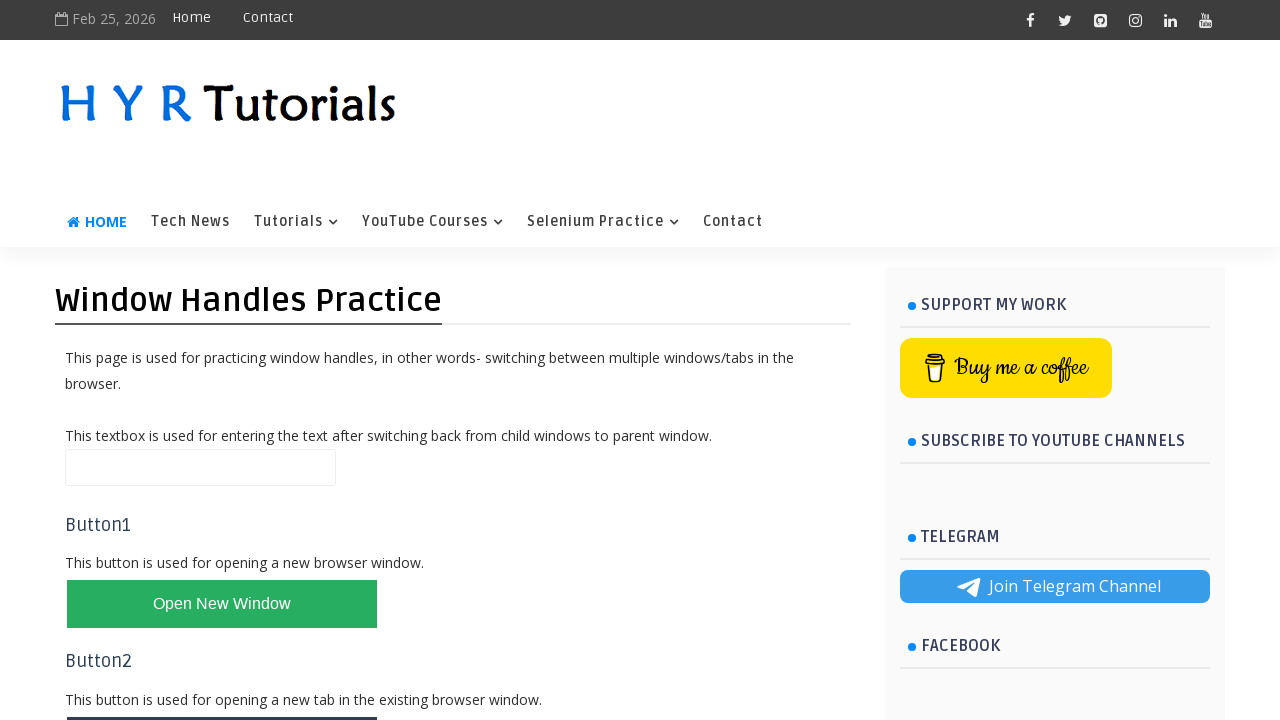

Closed the child window
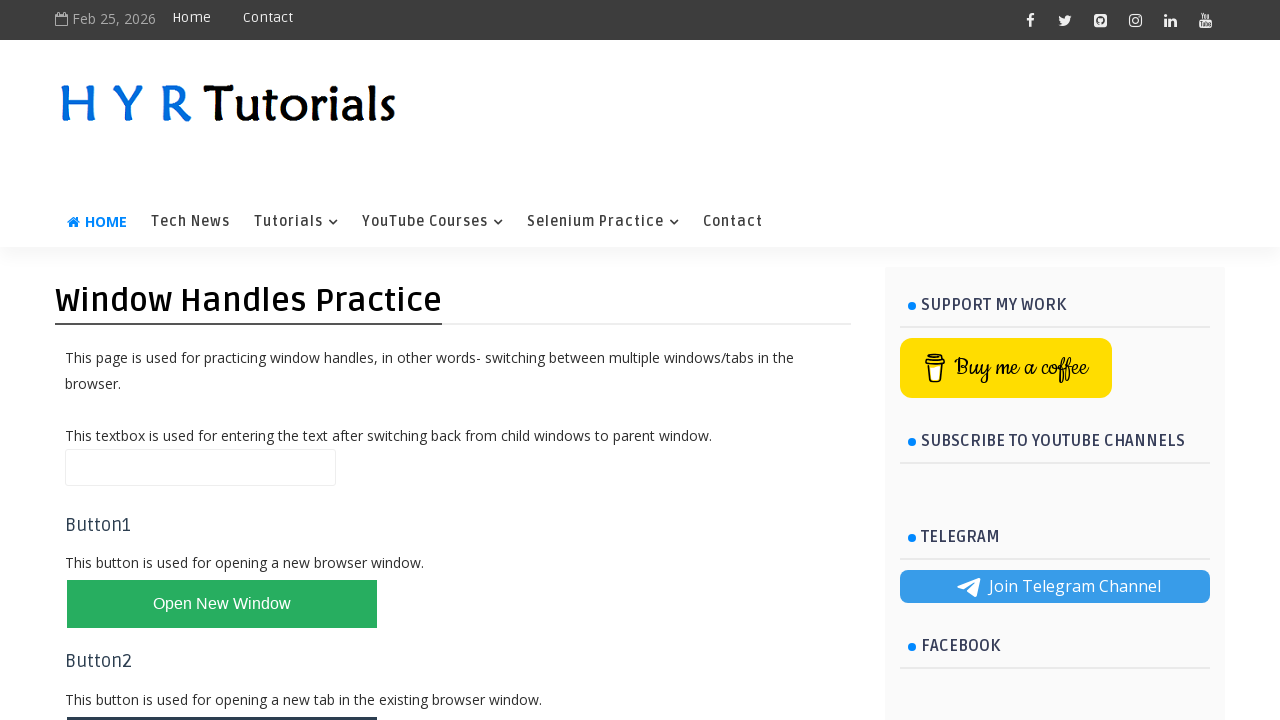

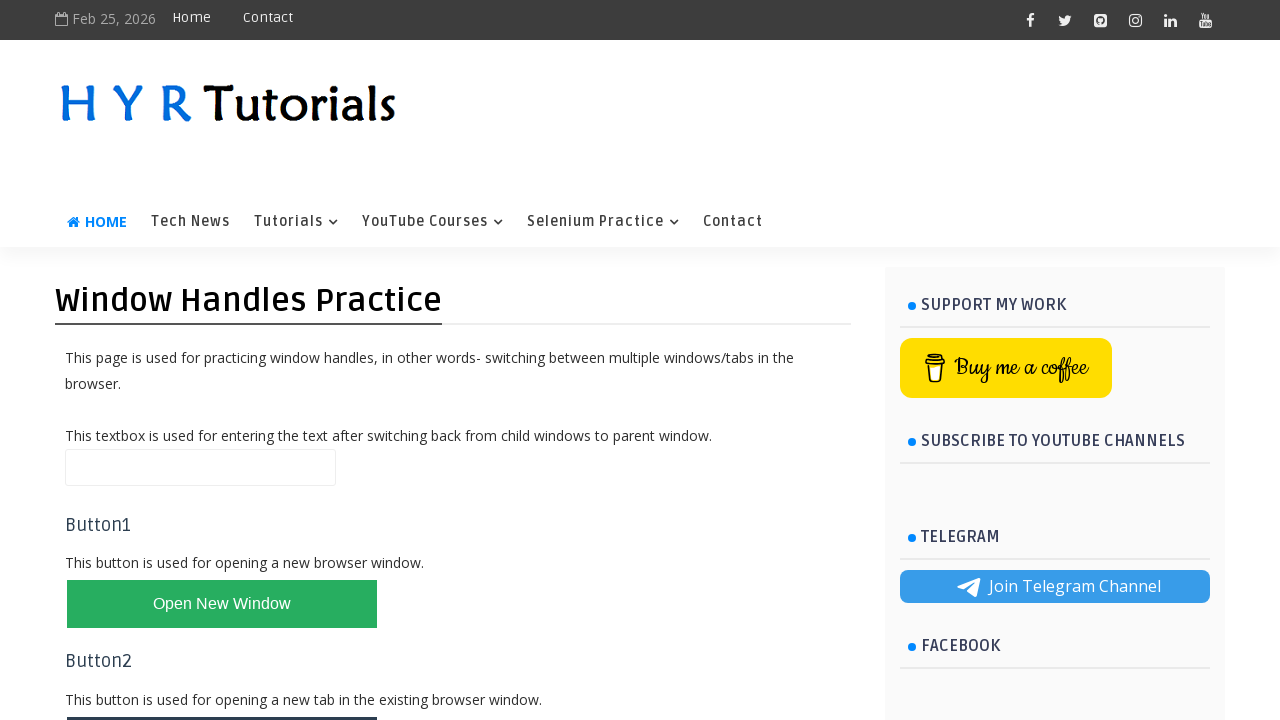